Tests window switching functionality by clicking on the "Elemental Selenium" link, switching to the newly opened window/tab, and verifying the h1 heading text on the new page.

Starting URL: https://the-internet.herokuapp.com/

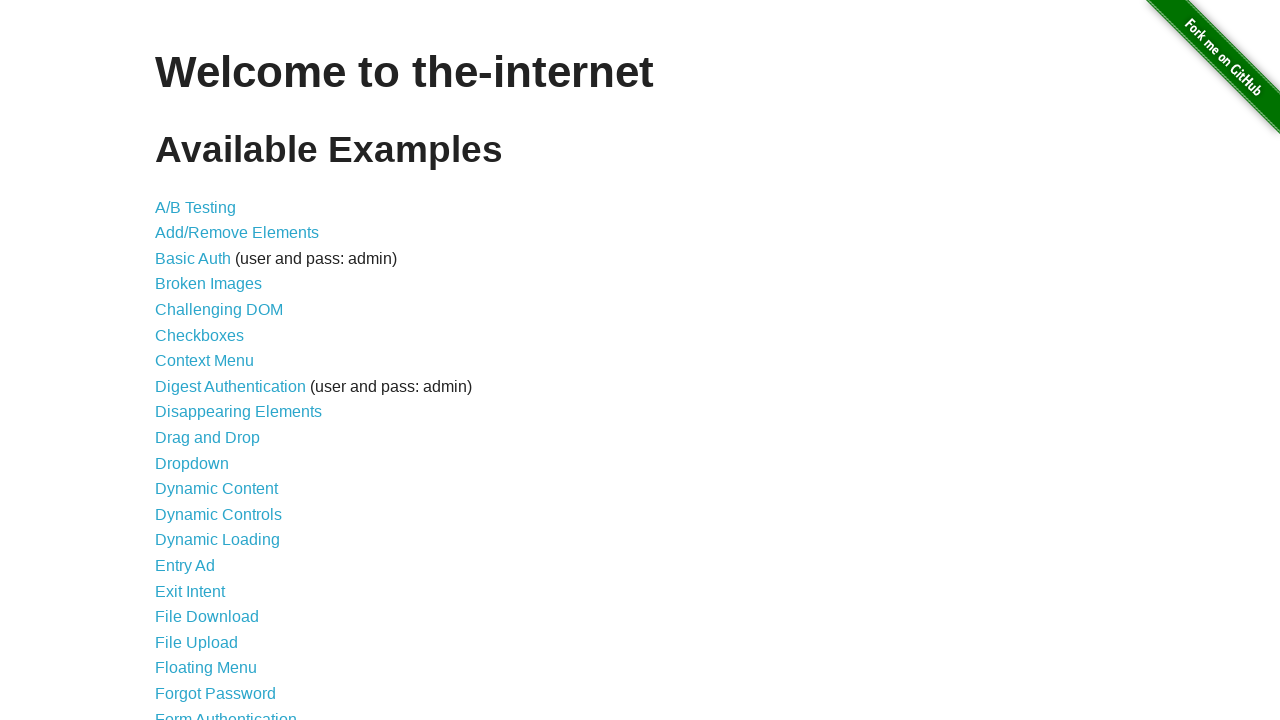

Clicked 'Elemental Selenium' link to open new window/tab at (684, 711) on text=Elemental Selenium
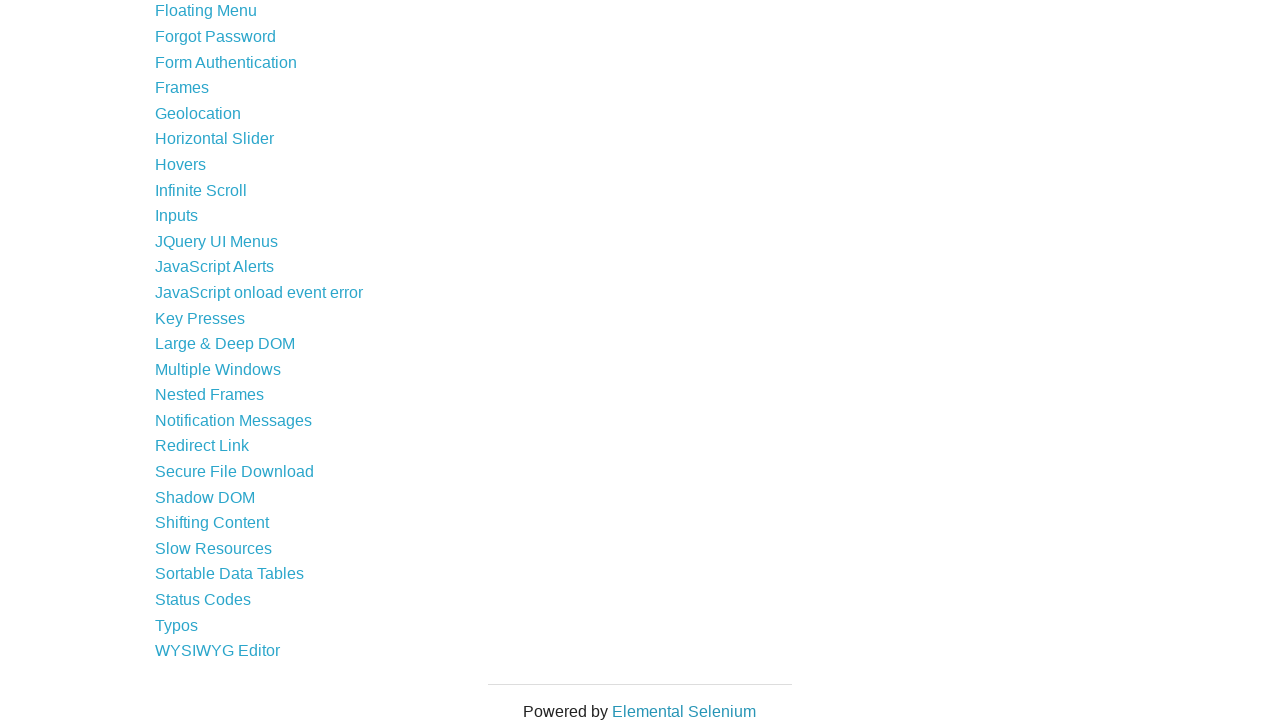

Captured reference to newly opened page
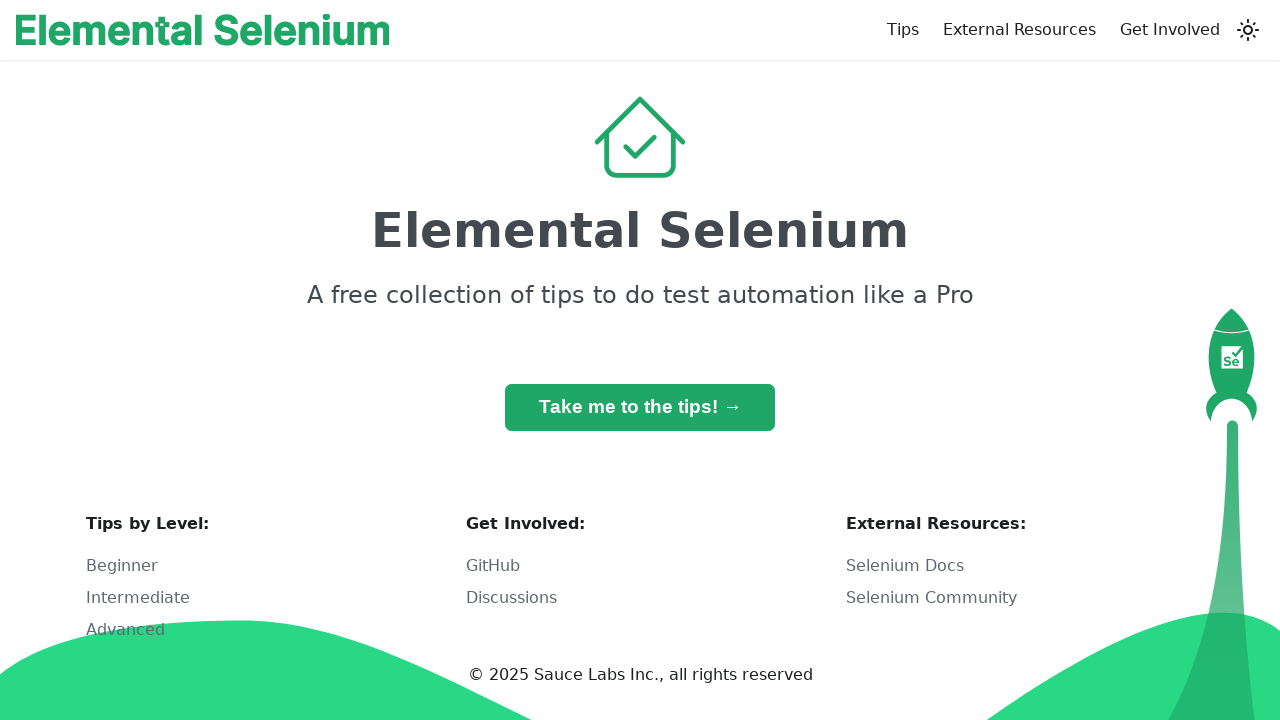

New page finished loading (domcontentloaded)
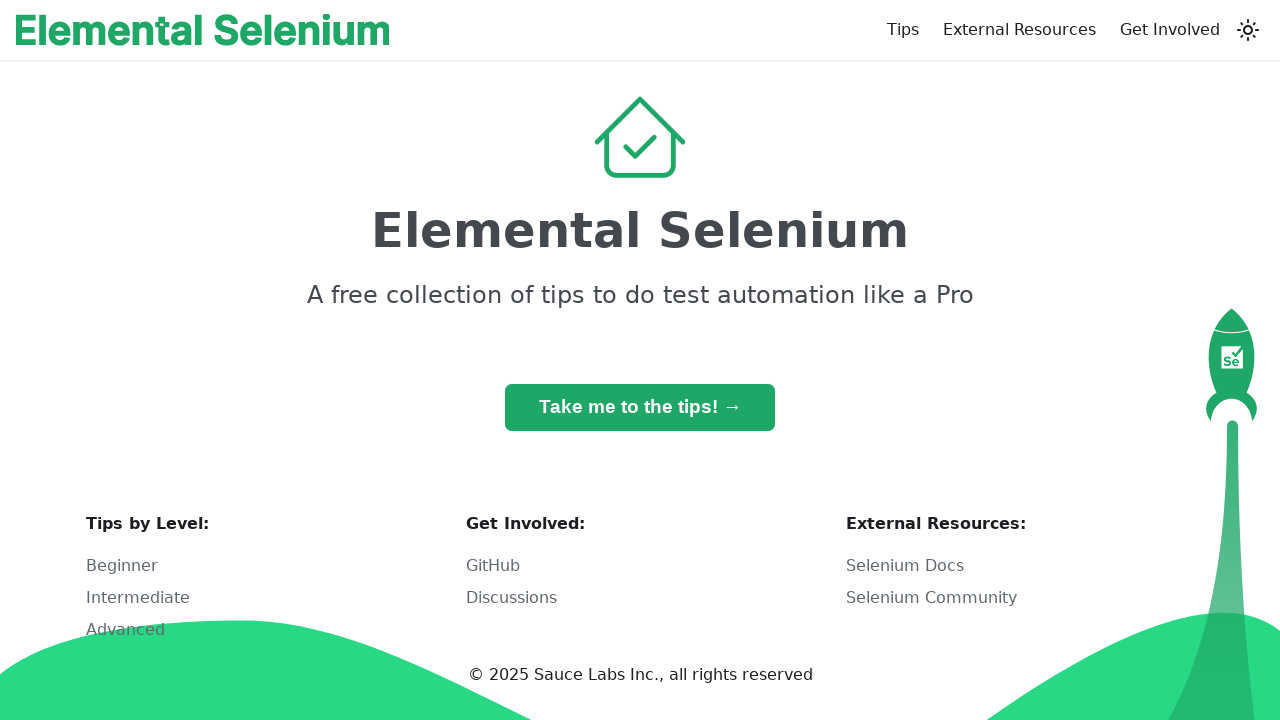

Retrieved h1 heading text: 'Elemental Selenium'
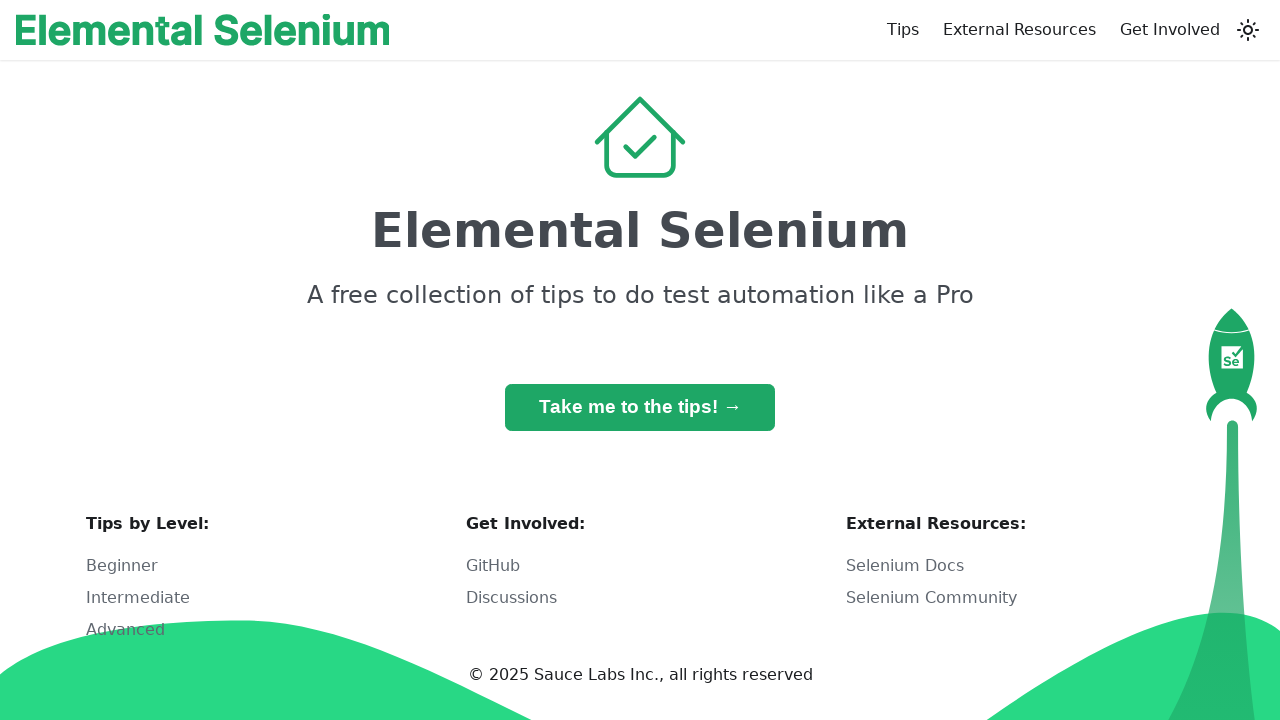

Verified h1 heading text matches 'Elemental Selenium'
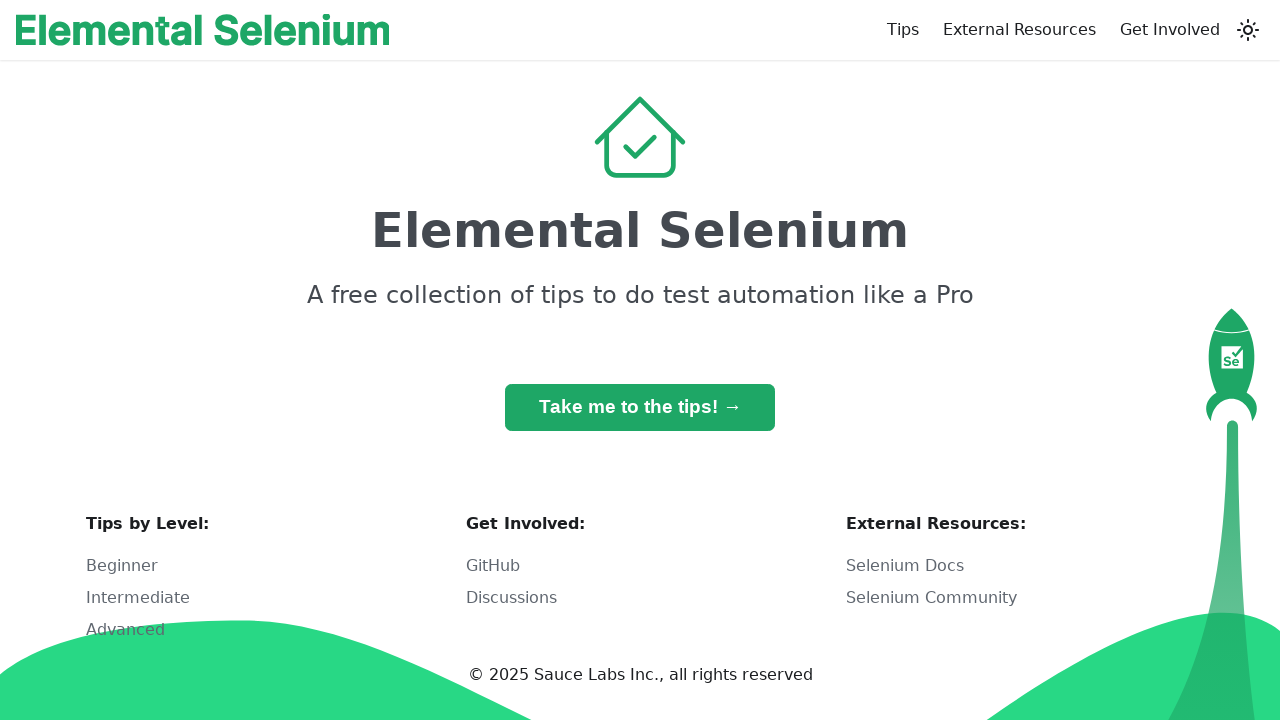

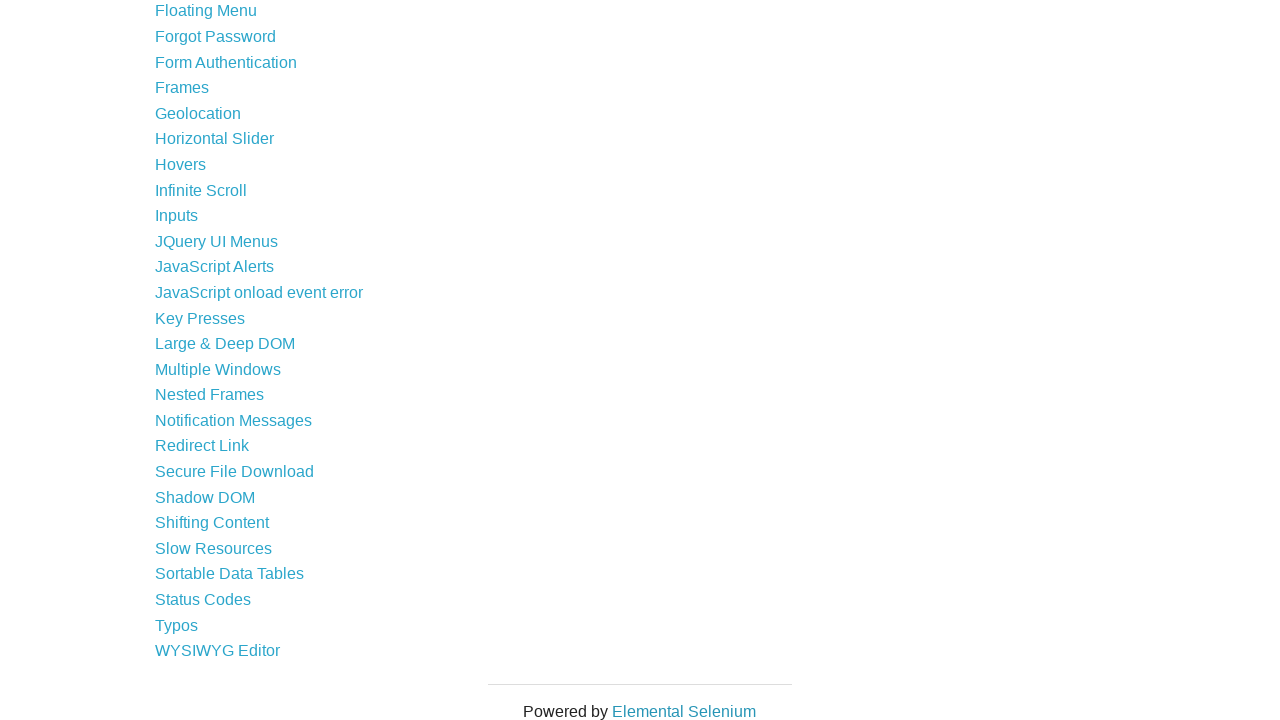